Tests Bootstrap dropdown functionality by clicking to open the dropdown menu and selecting the "JavaScript" option from the list.

Starting URL: https://seleniumpractise.blogspot.com/2016/08/bootstrap-dropdown-example-for-selenium.html

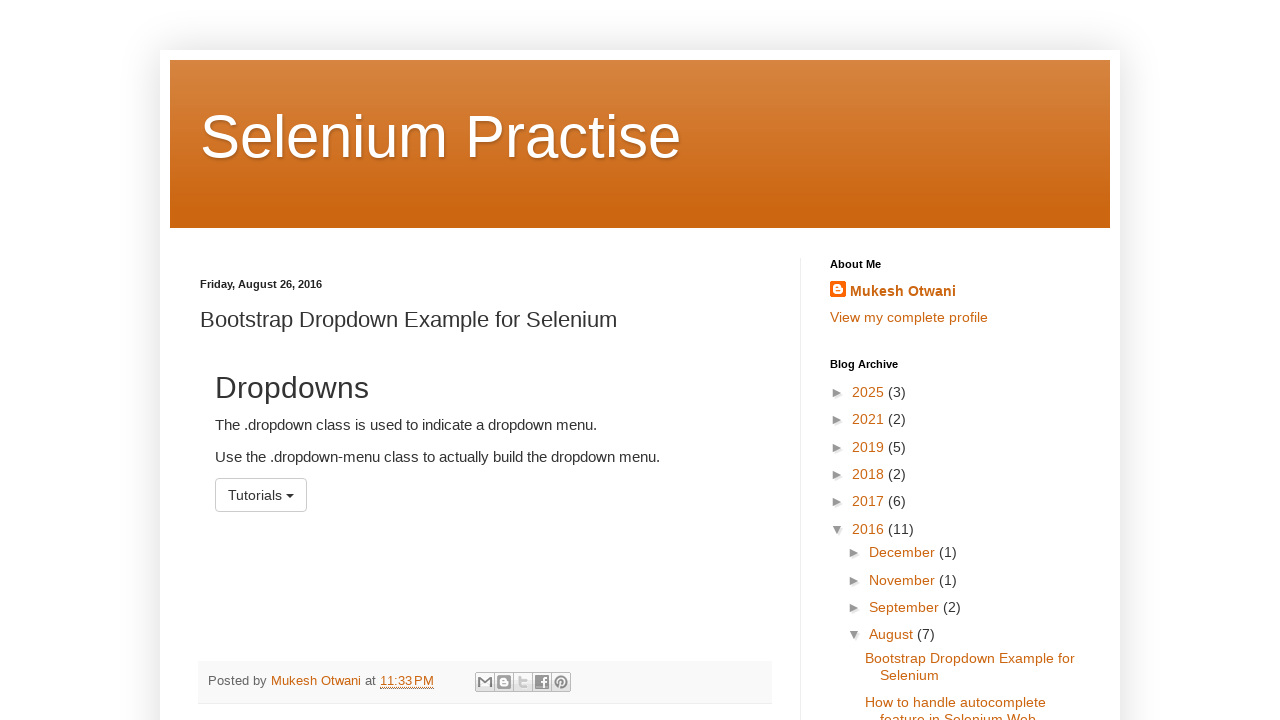

Clicked dropdown button to open the menu at (261, 495) on button#menu1
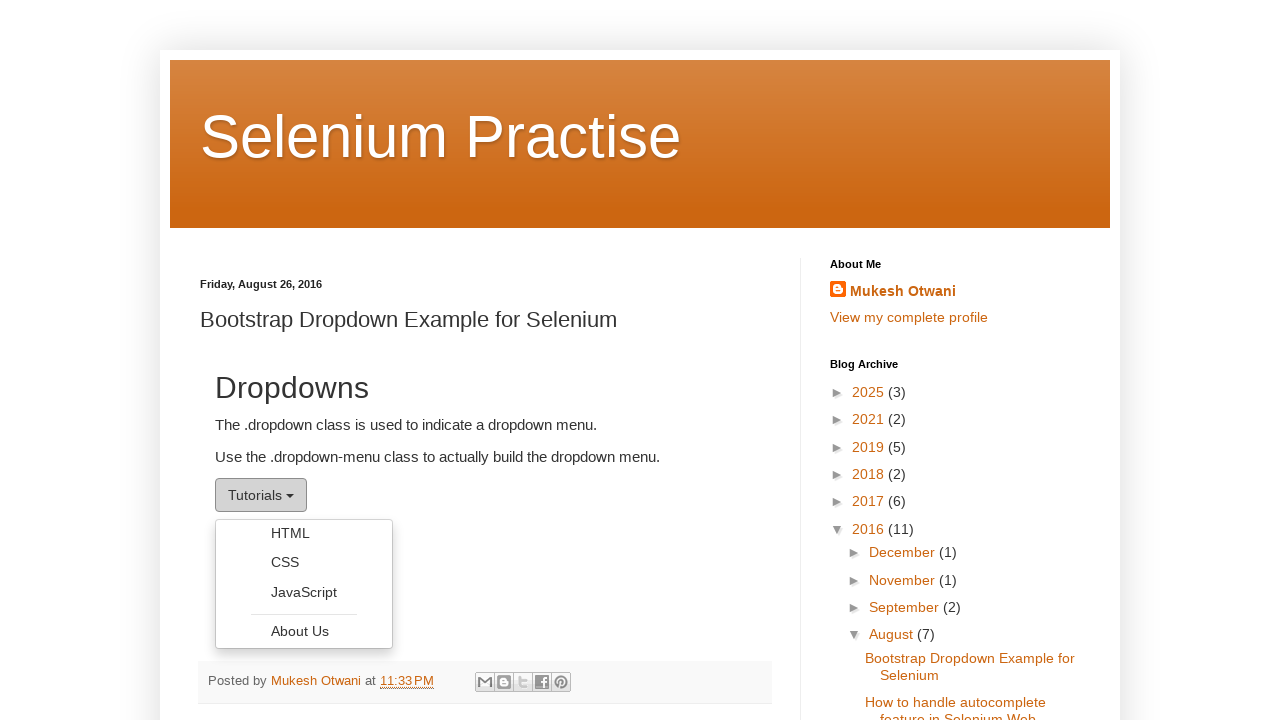

Dropdown menu became visible
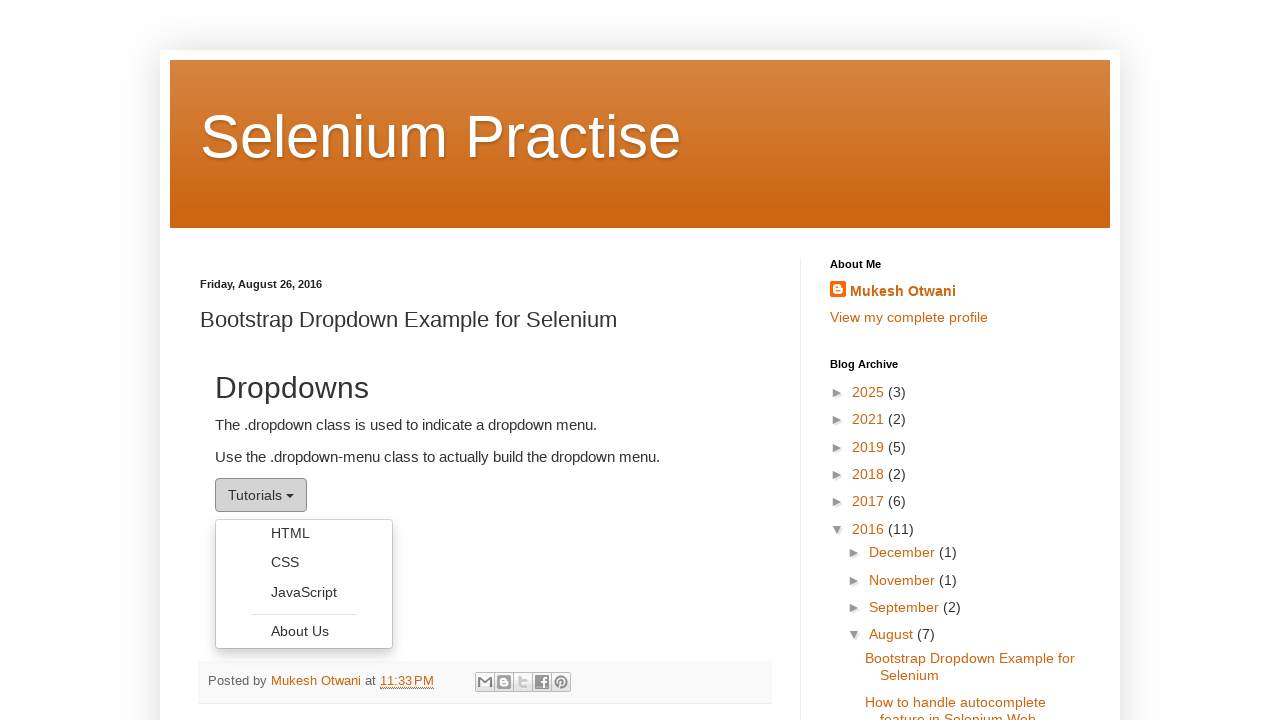

Selected 'JavaScript' option from dropdown menu at (304, 592) on ul.dropdown-menu li a:has-text('JavaScript')
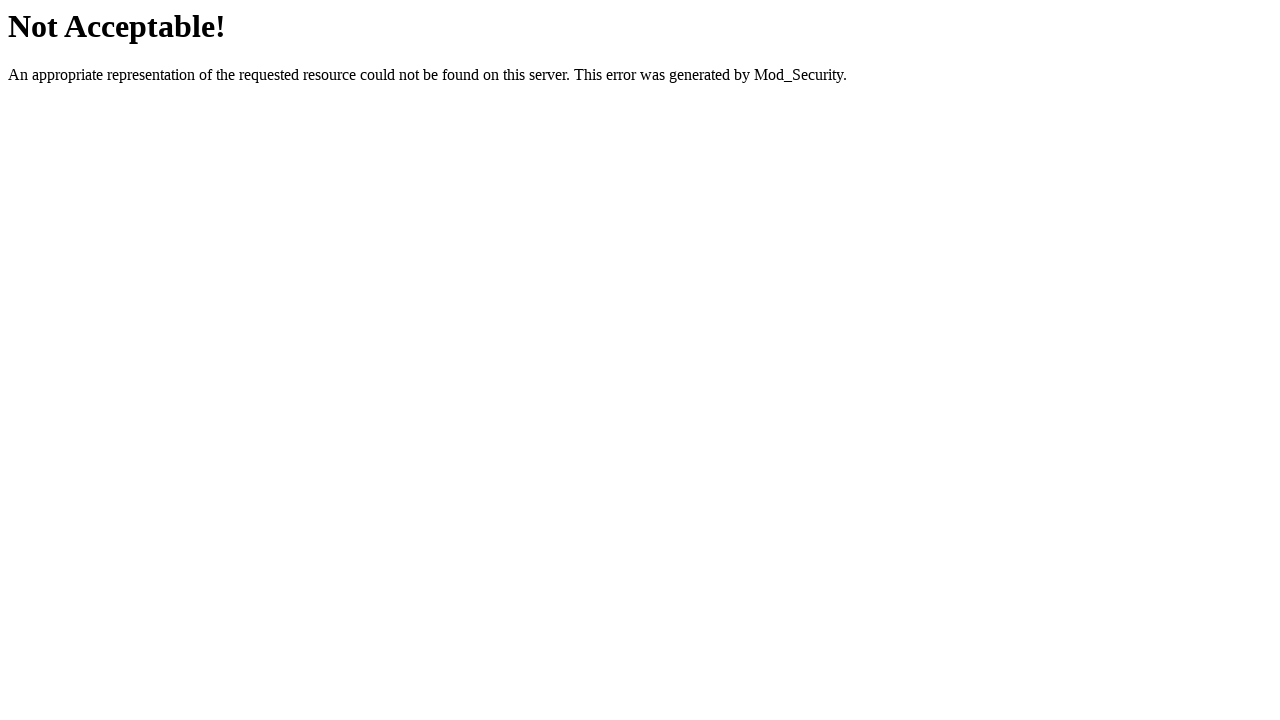

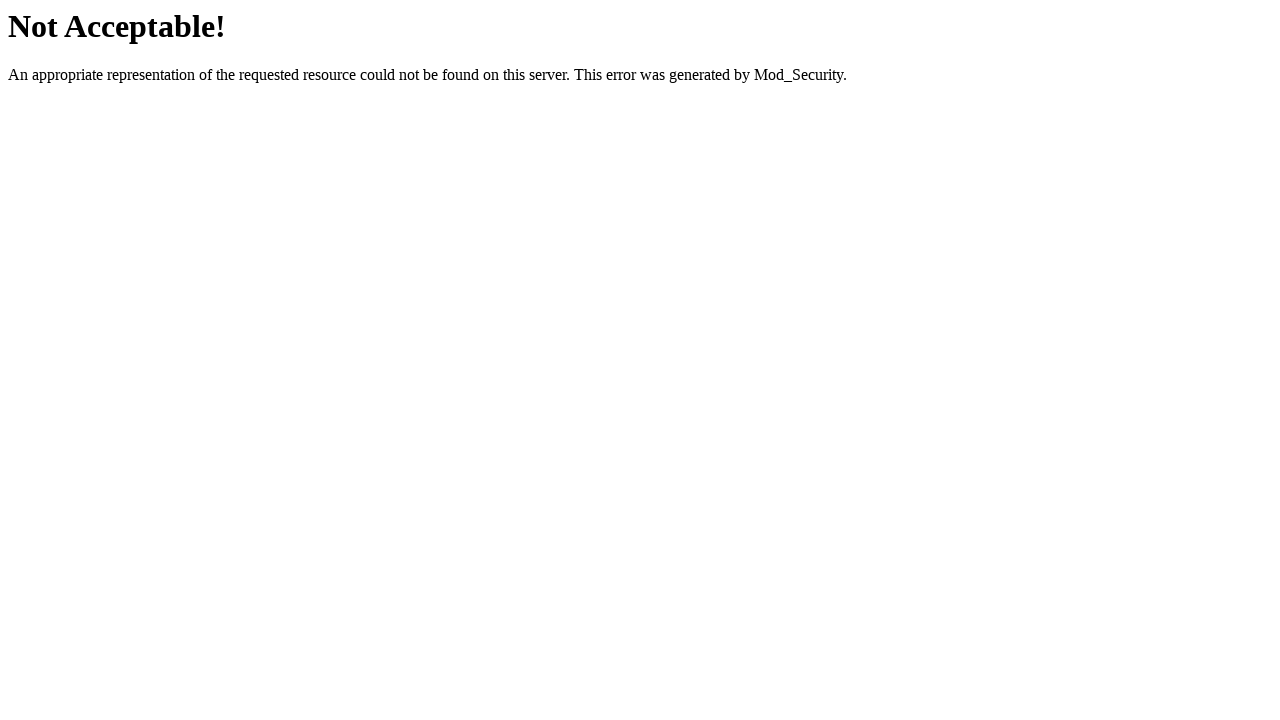